Tests flight search and listing by entering origin and destination cities and verifying that flight results are displayed

Starting URL: https://flights-app.pages.dev/

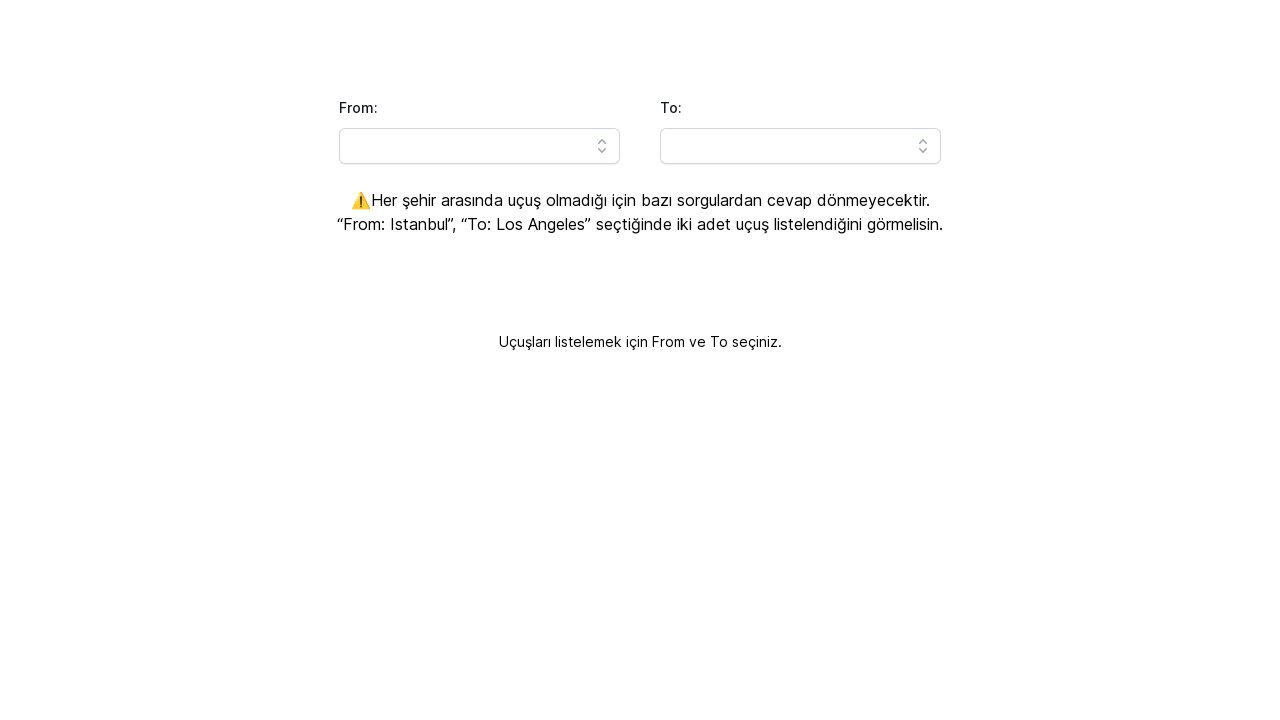

Filled origin field with 'New York' on body > main:nth-child(1) > div:nth-child(1) > div:nth-child(1) > div:nth-child(2
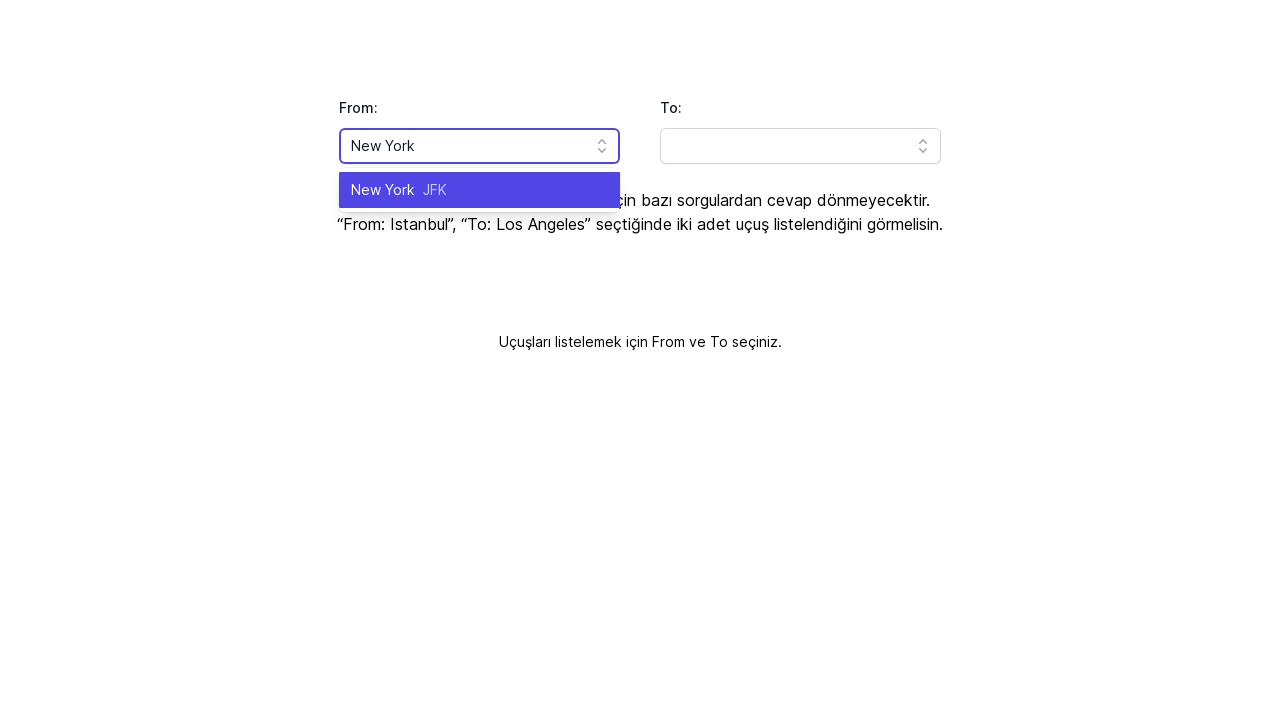

Pressed Enter to confirm origin city
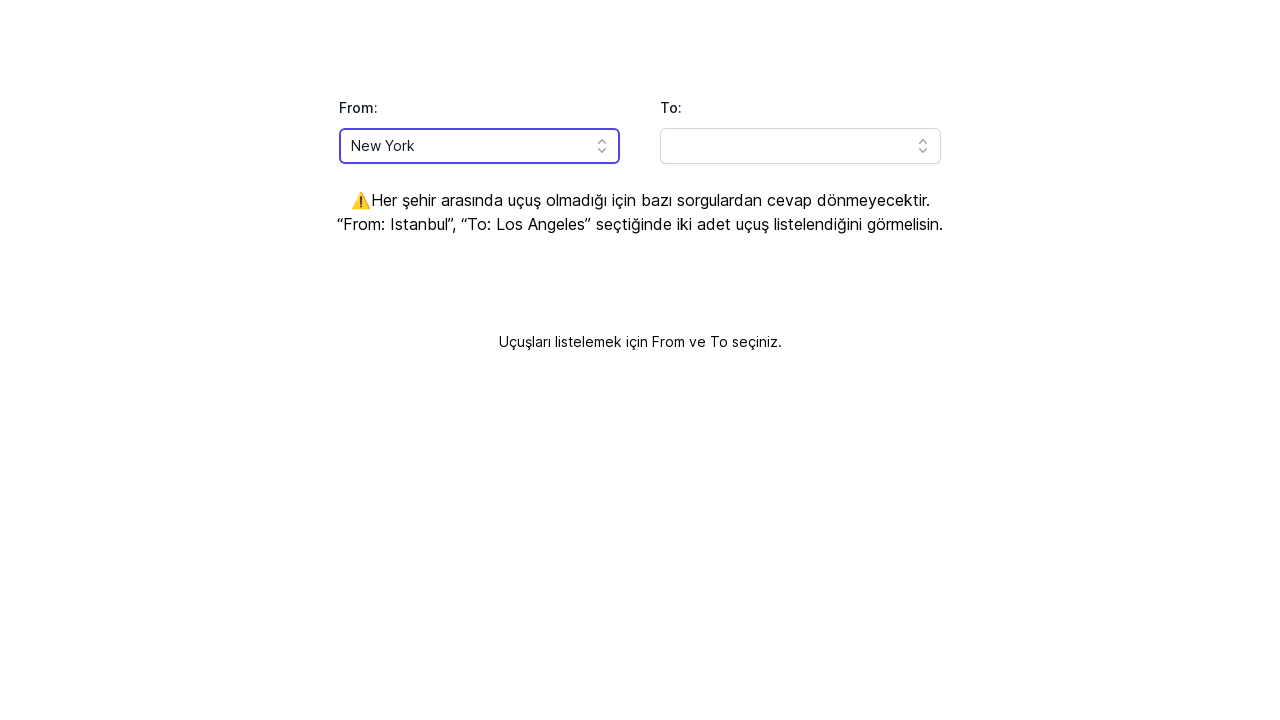

Filled destination field with 'London' on body > main:nth-child(1) > div:nth-child(1) > div:nth-child(2) > div:nth-child(2
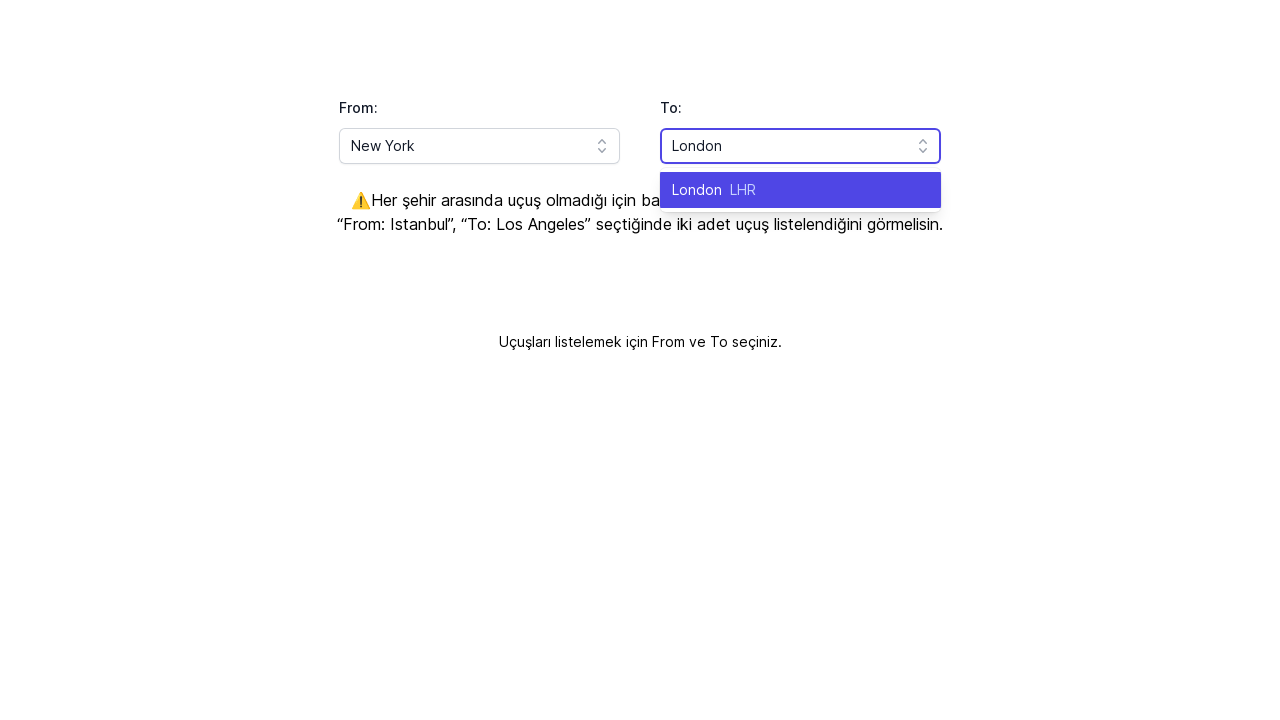

Pressed Enter to confirm destination city
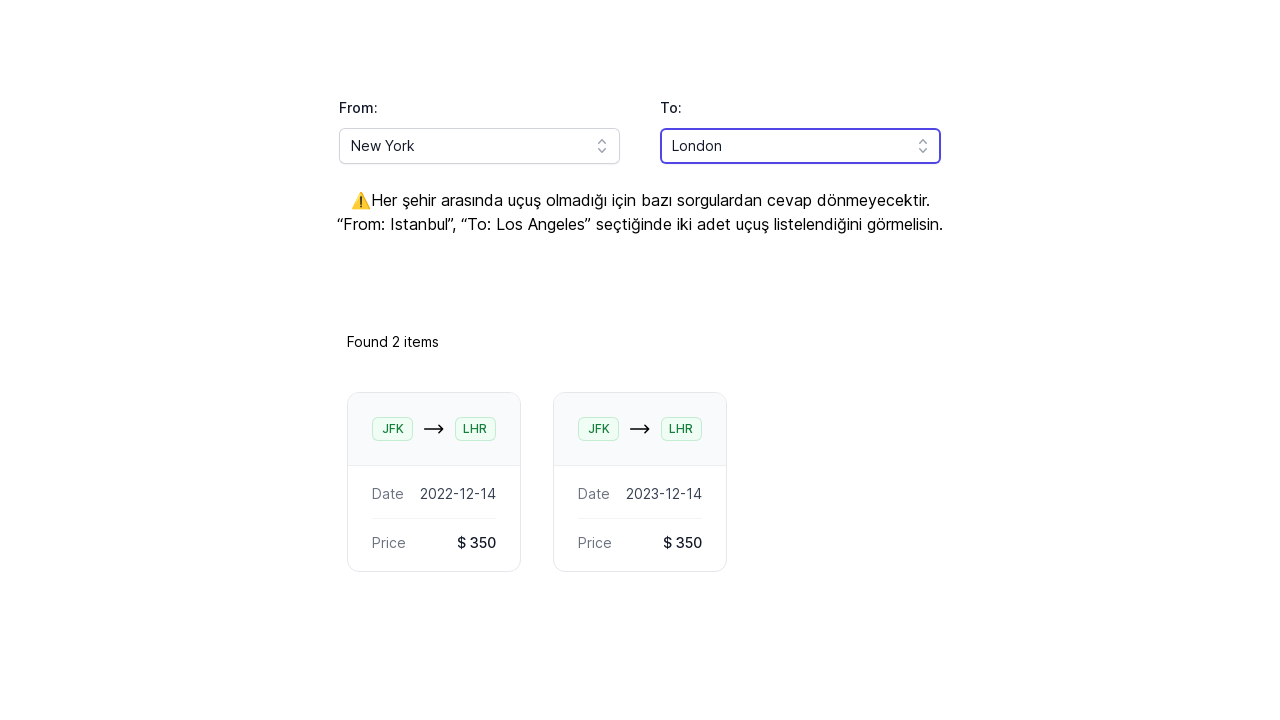

Flight results loaded successfully
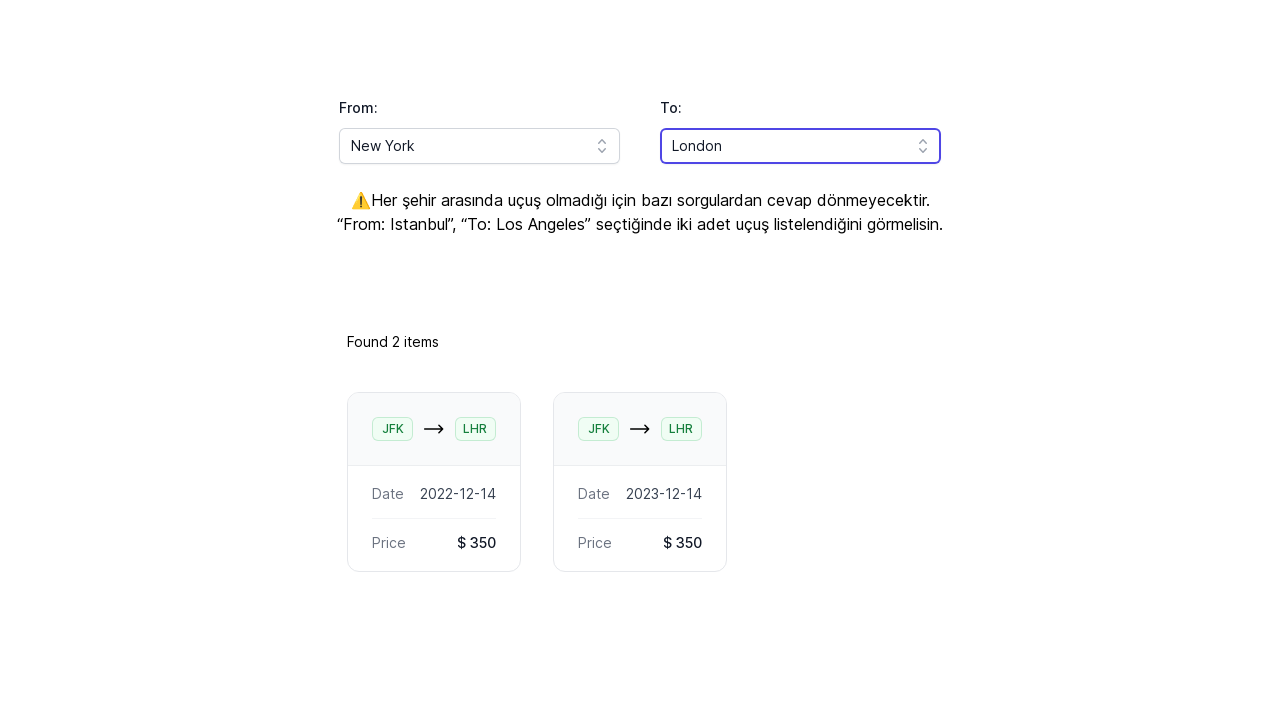

Flight count display verified
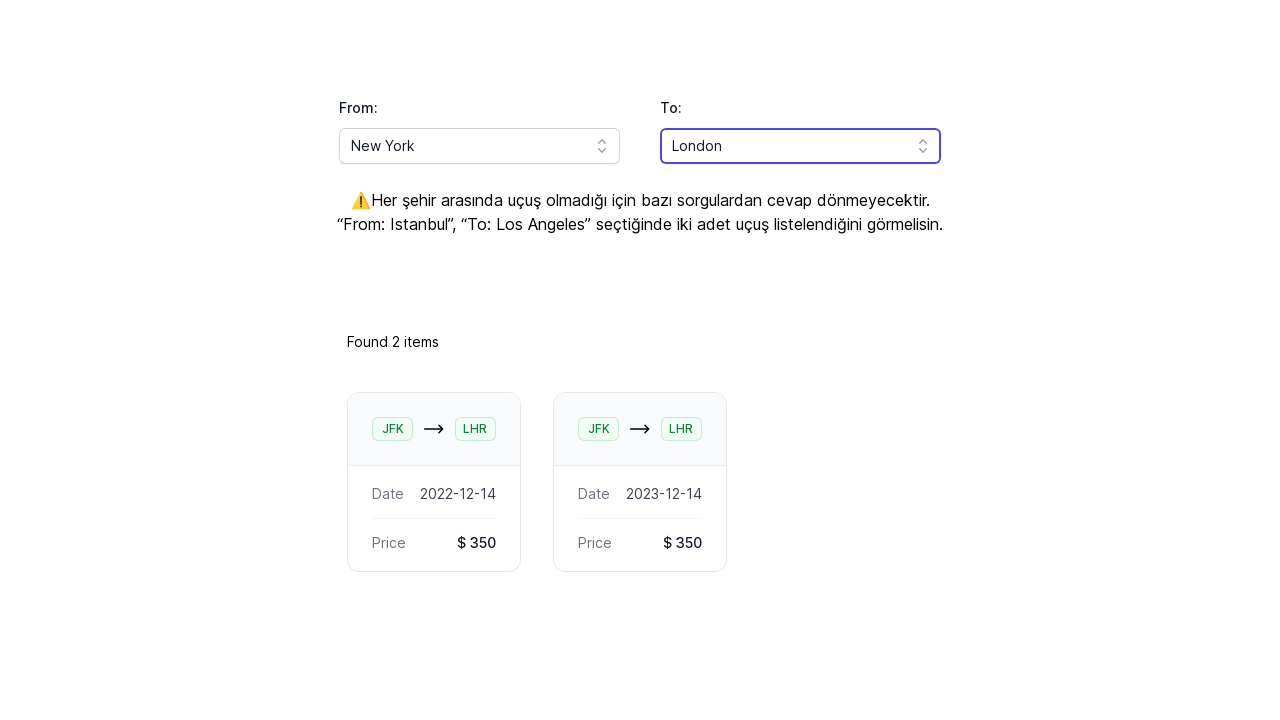

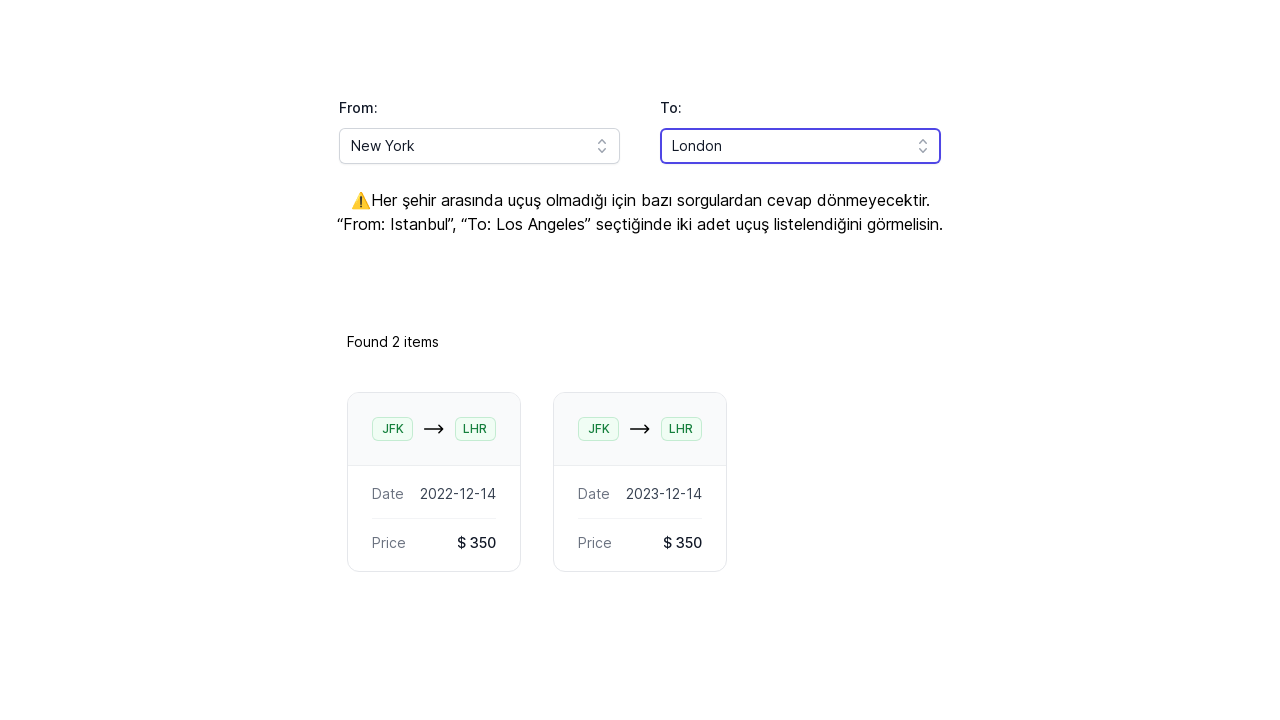